Tests a JavaScript prompt dialog by clicking a button that triggers a prompt, entering text, accepting it, and verifying the entered text appears in the result

Starting URL: https://automationfc.github.io/basic-form/

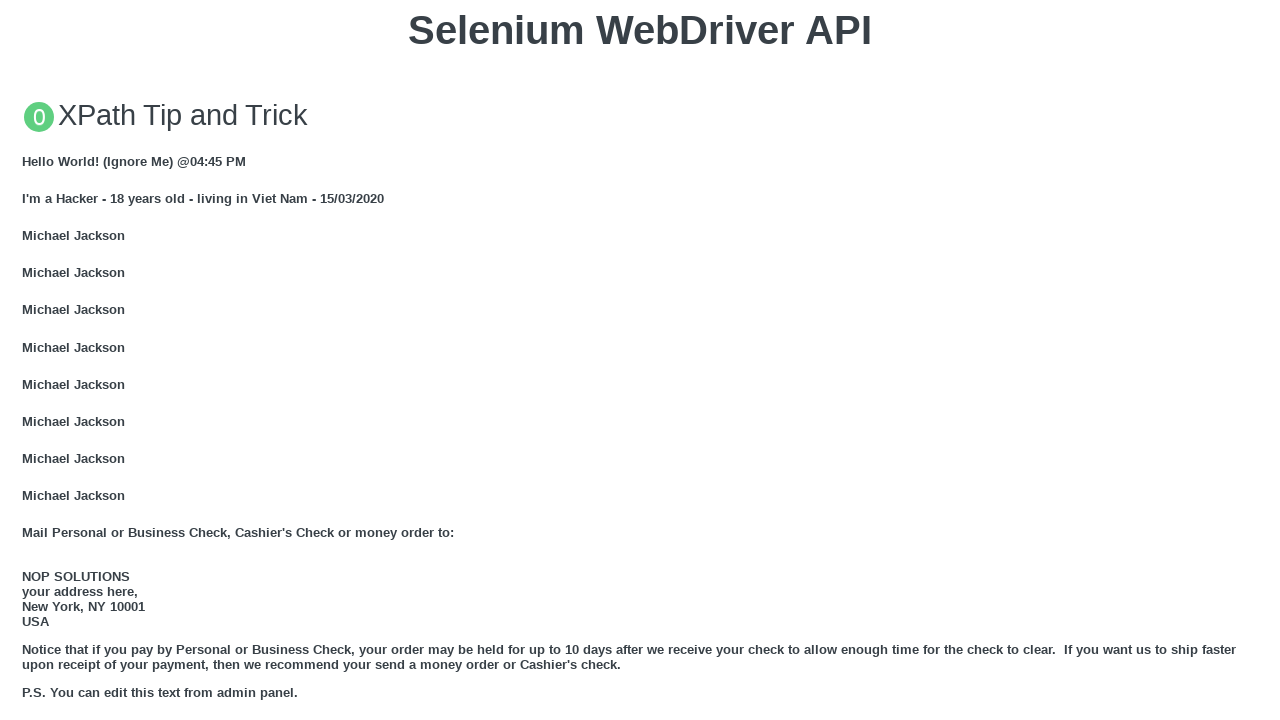

Set up dialog handler to accept prompt with text 'Automation Testing'
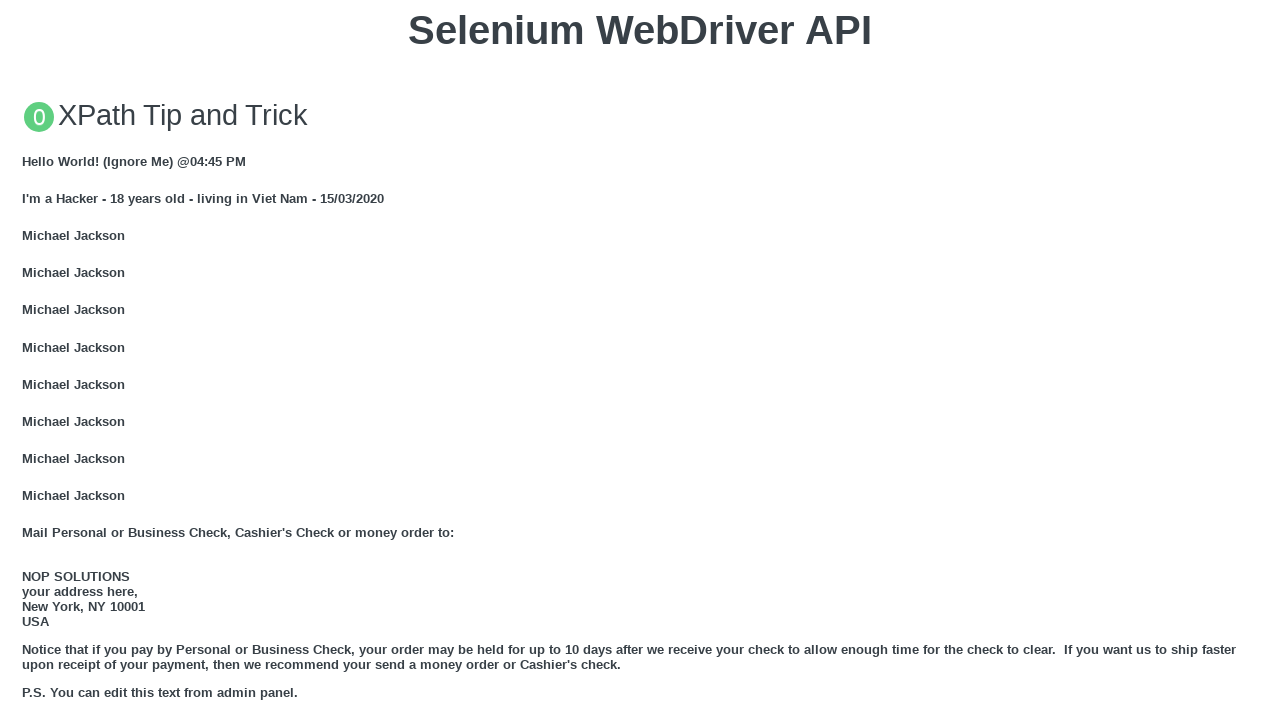

Clicked button to trigger JavaScript prompt dialog at (640, 360) on button[onclick='jsPrompt()']
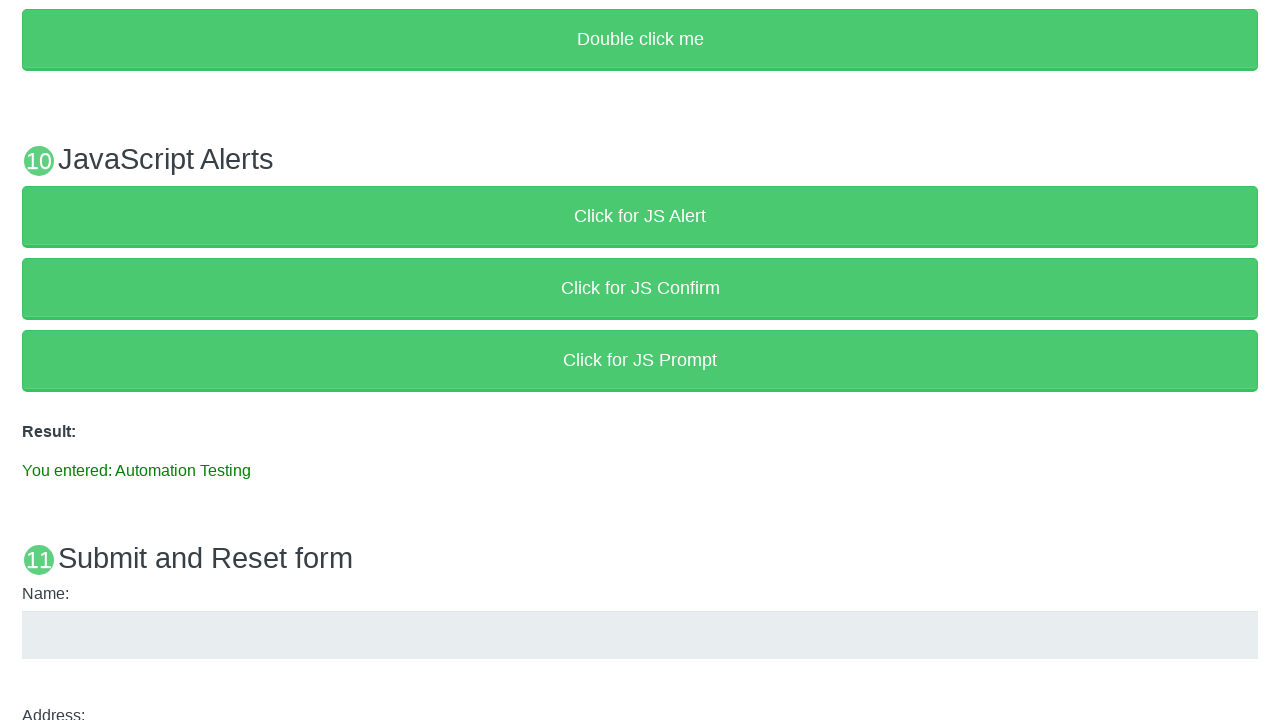

Verified that result message appeared on page
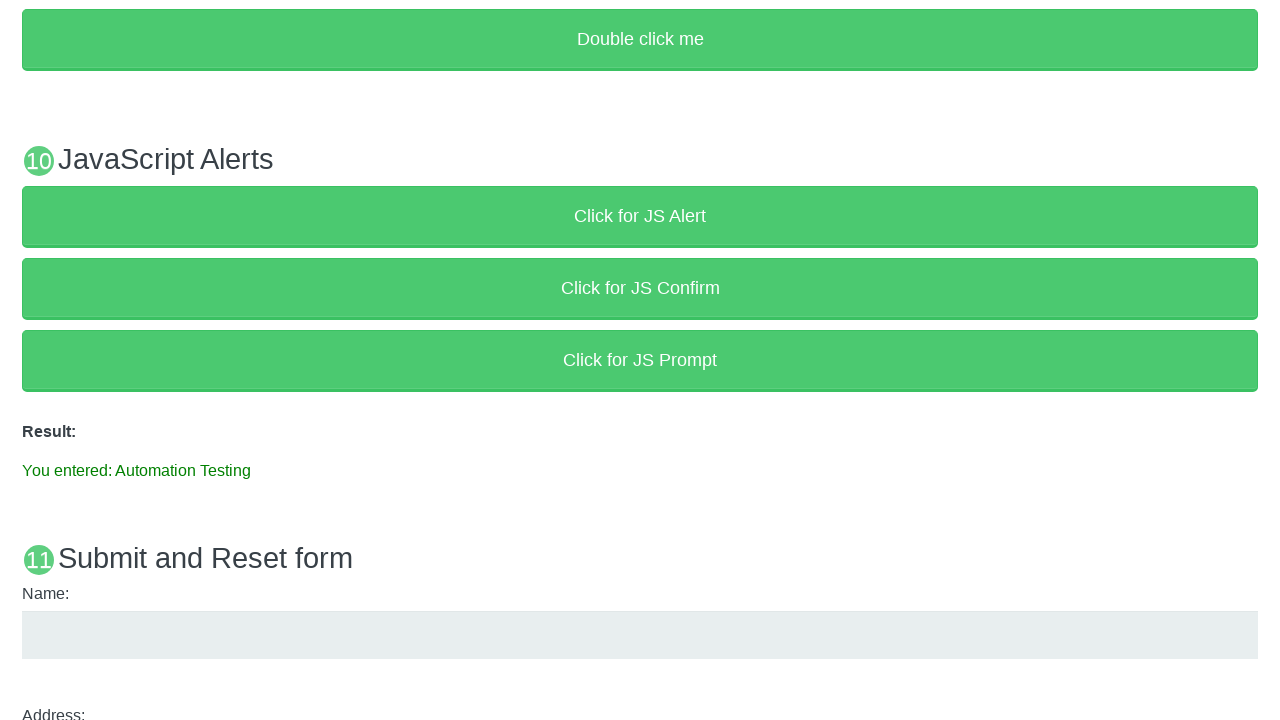

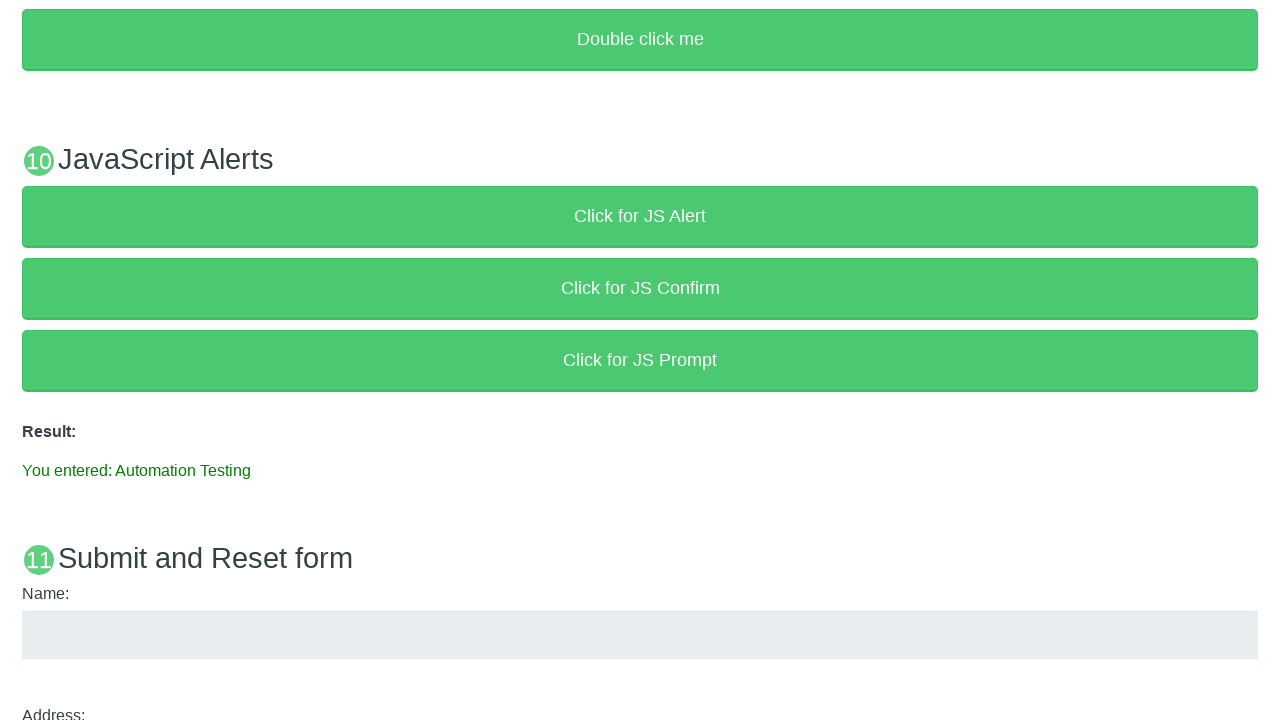